Tests registration form validation when submitting empty data, verifying that all required field error messages are displayed

Starting URL: https://alada.vn/tai-khoan/dang-ky.html

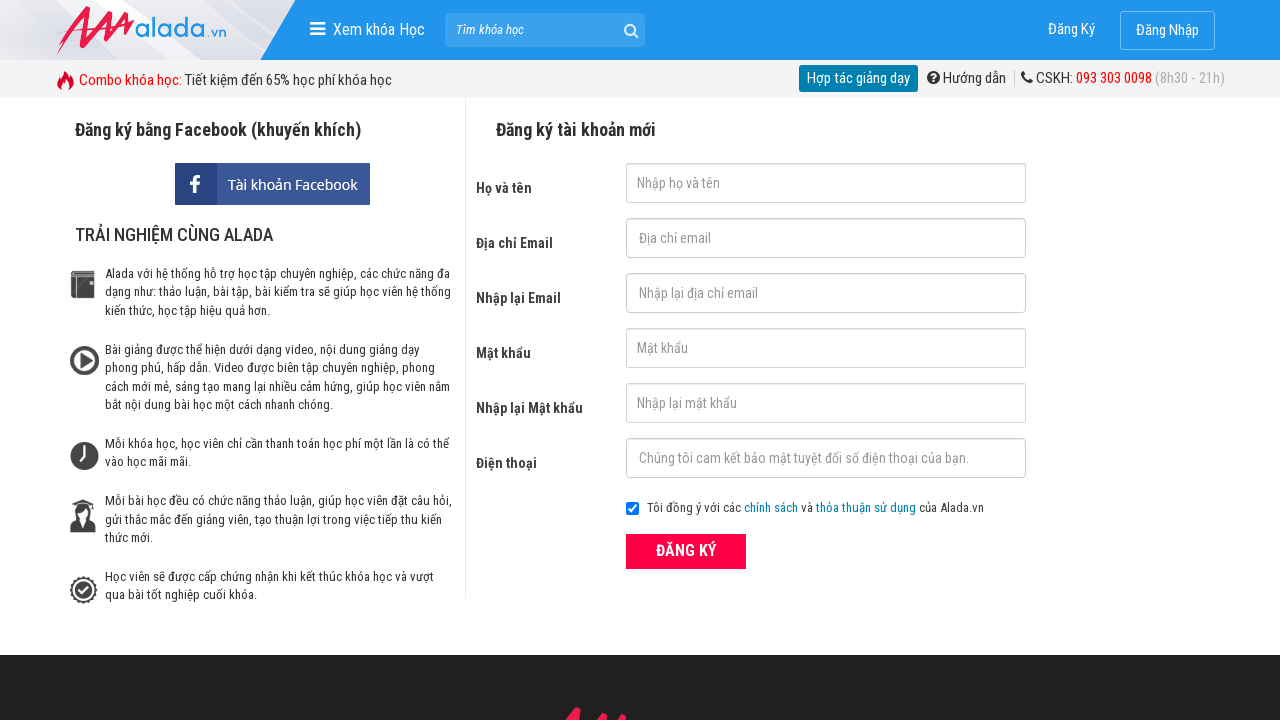

Cleared first name field on input#txtFirstname
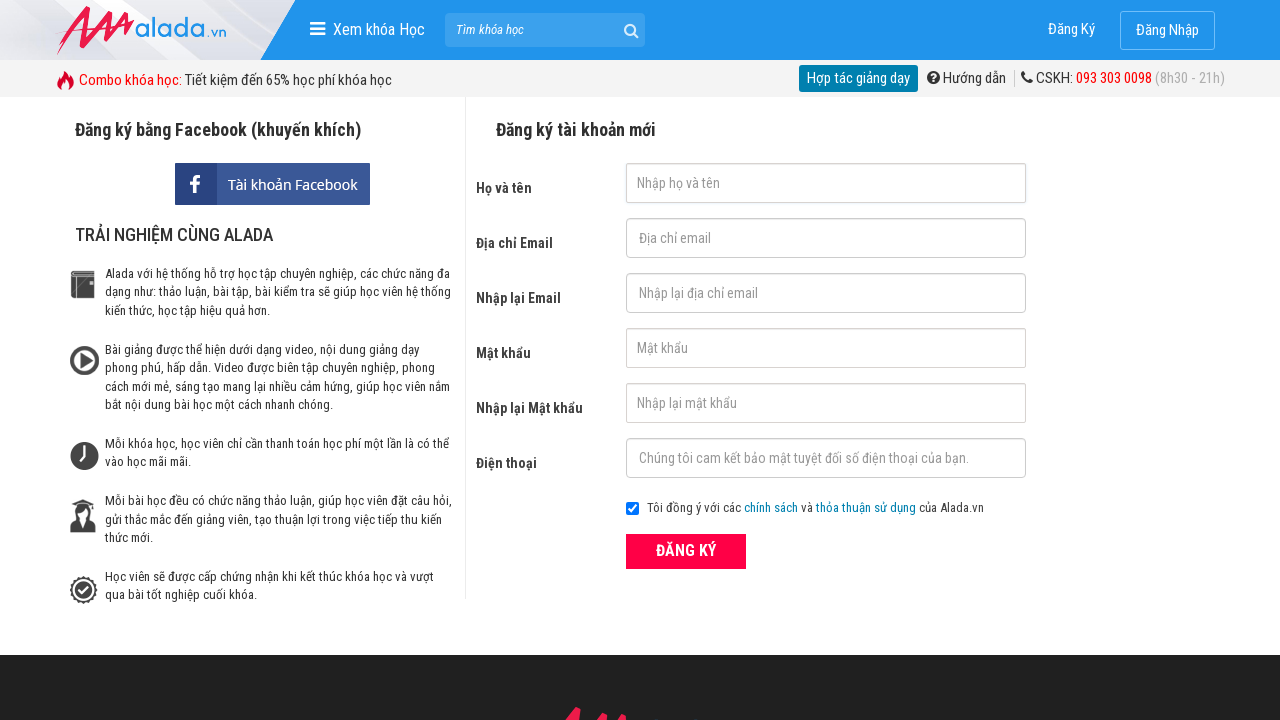

Cleared email field on input#txtEmail
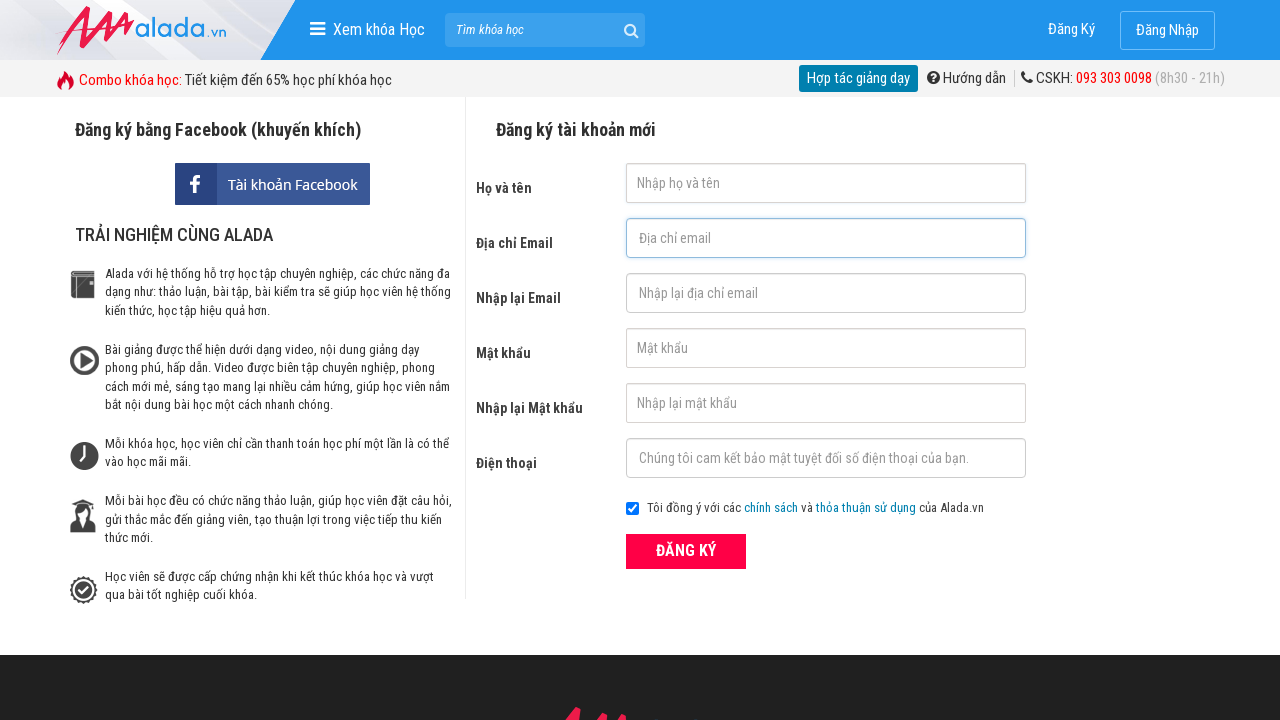

Cleared confirm email field on input#txtCEmail
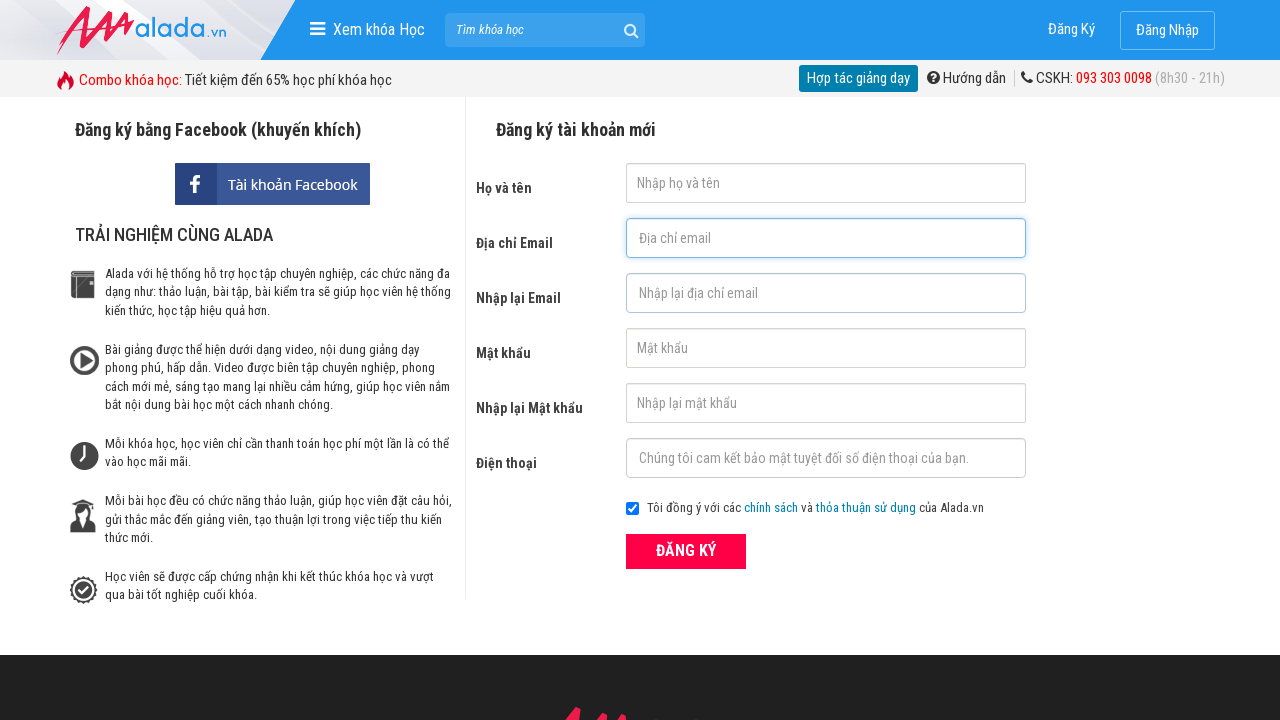

Cleared password field on input#txtPassword
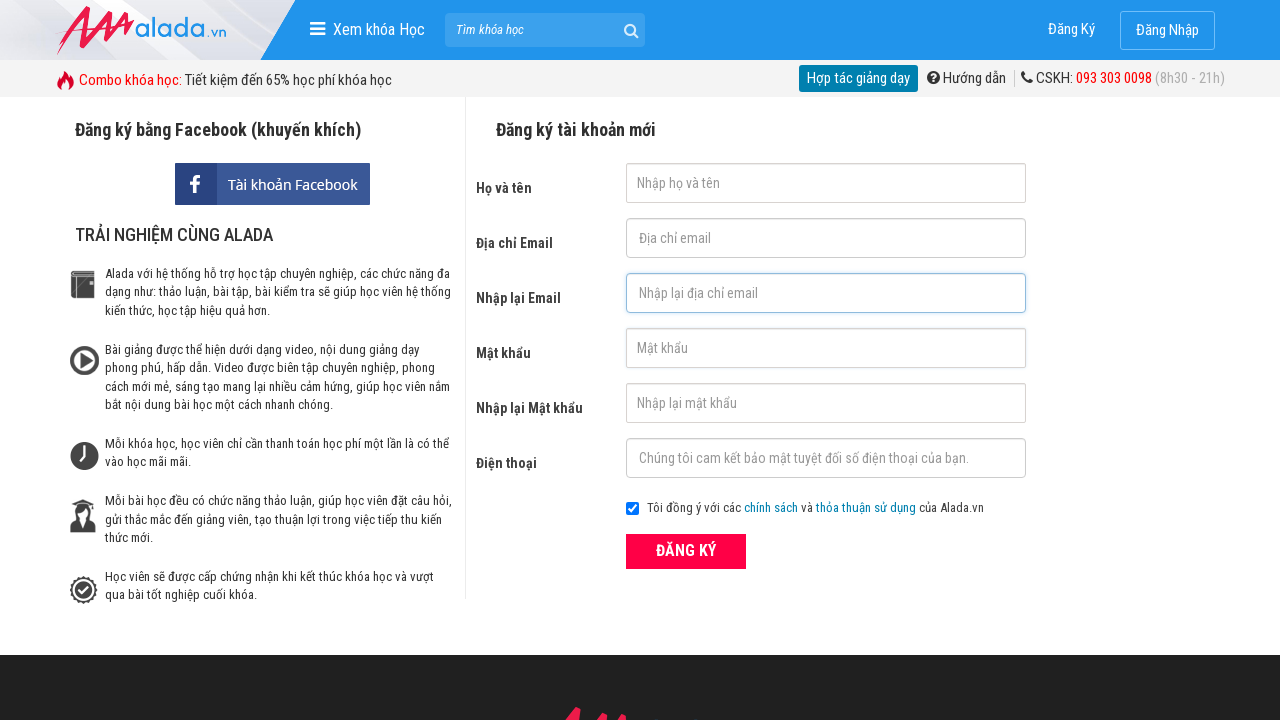

Cleared confirm password field on input#txtCPassword
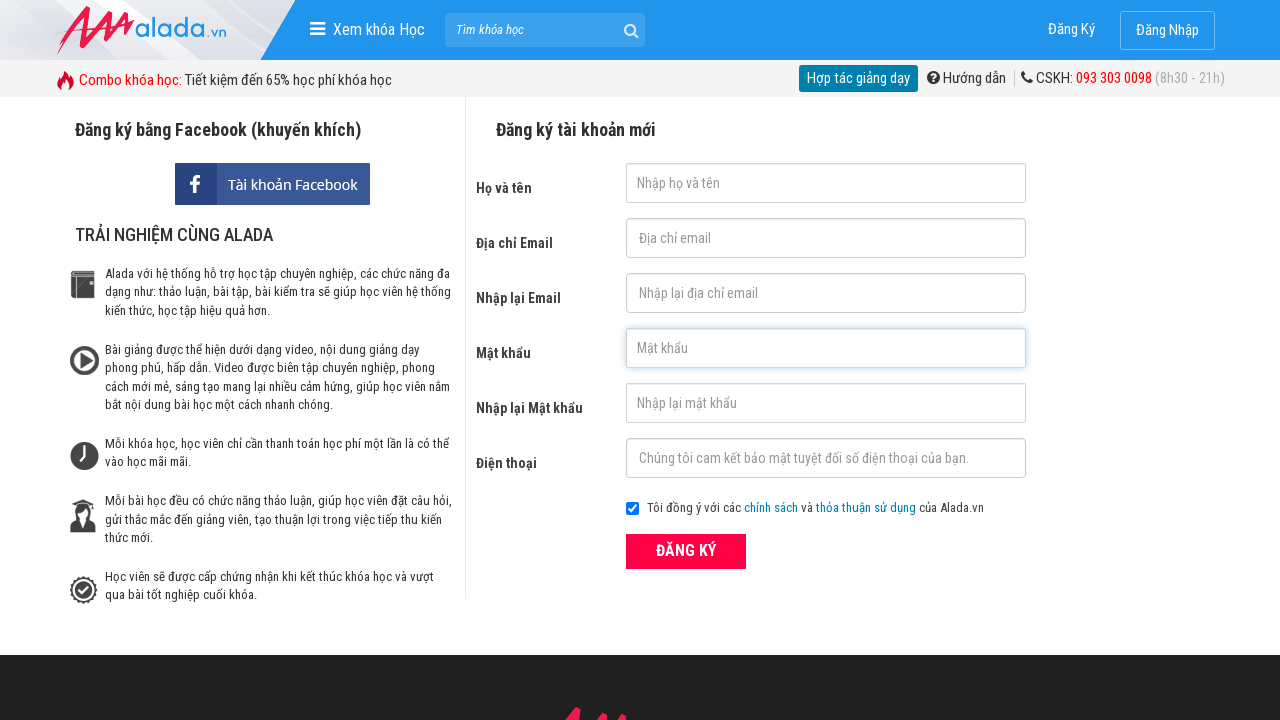

Cleared phone field on input#txtPhone
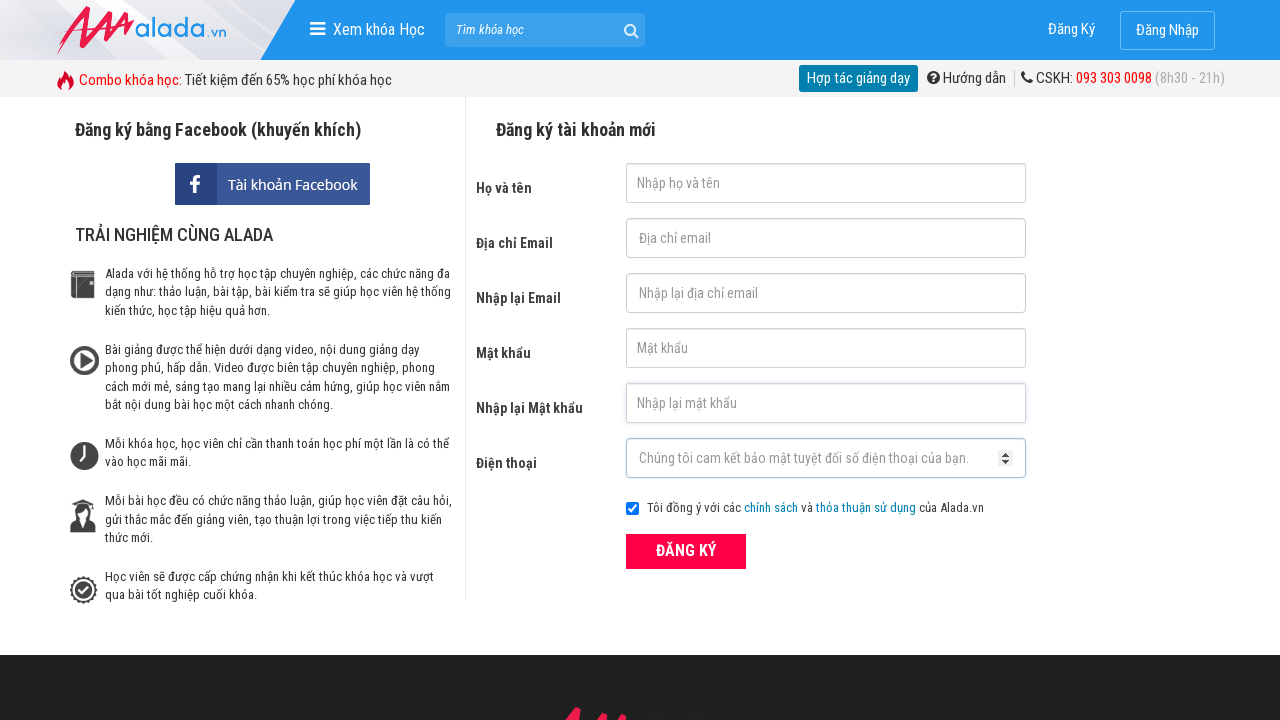

Clicked submit button with empty form data at (686, 551) on button[type='submit']
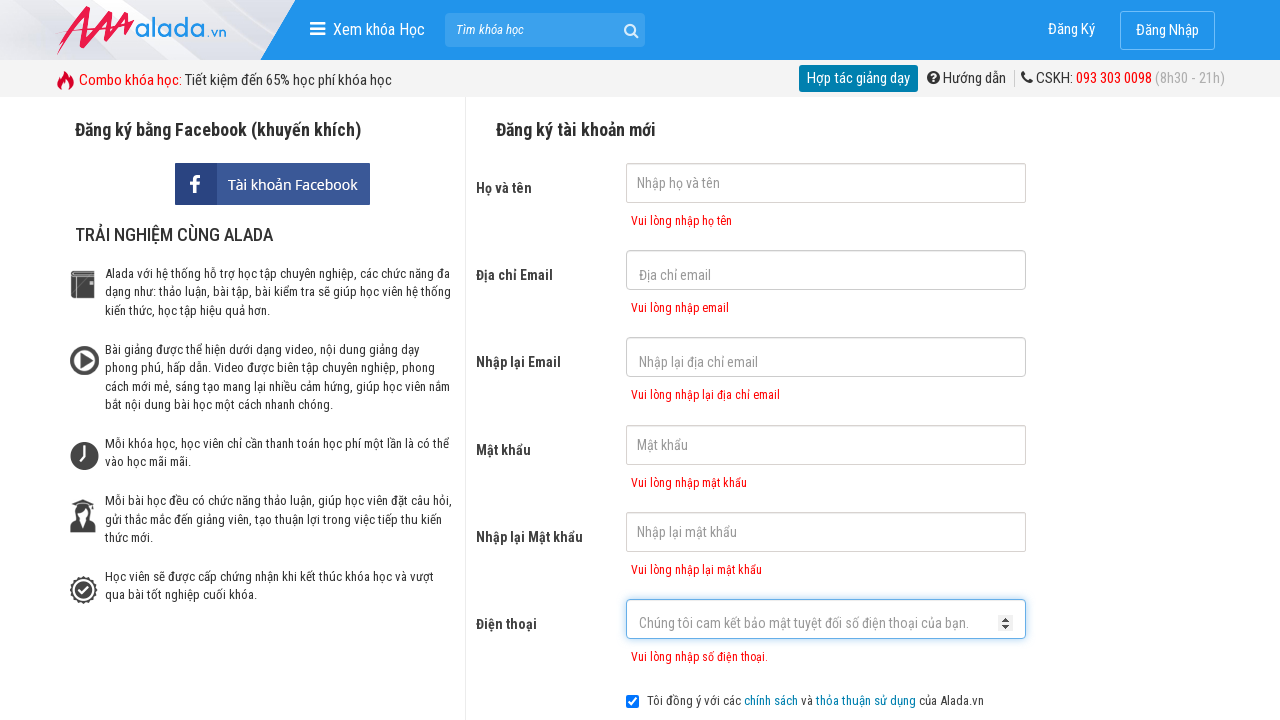

First name error message appeared
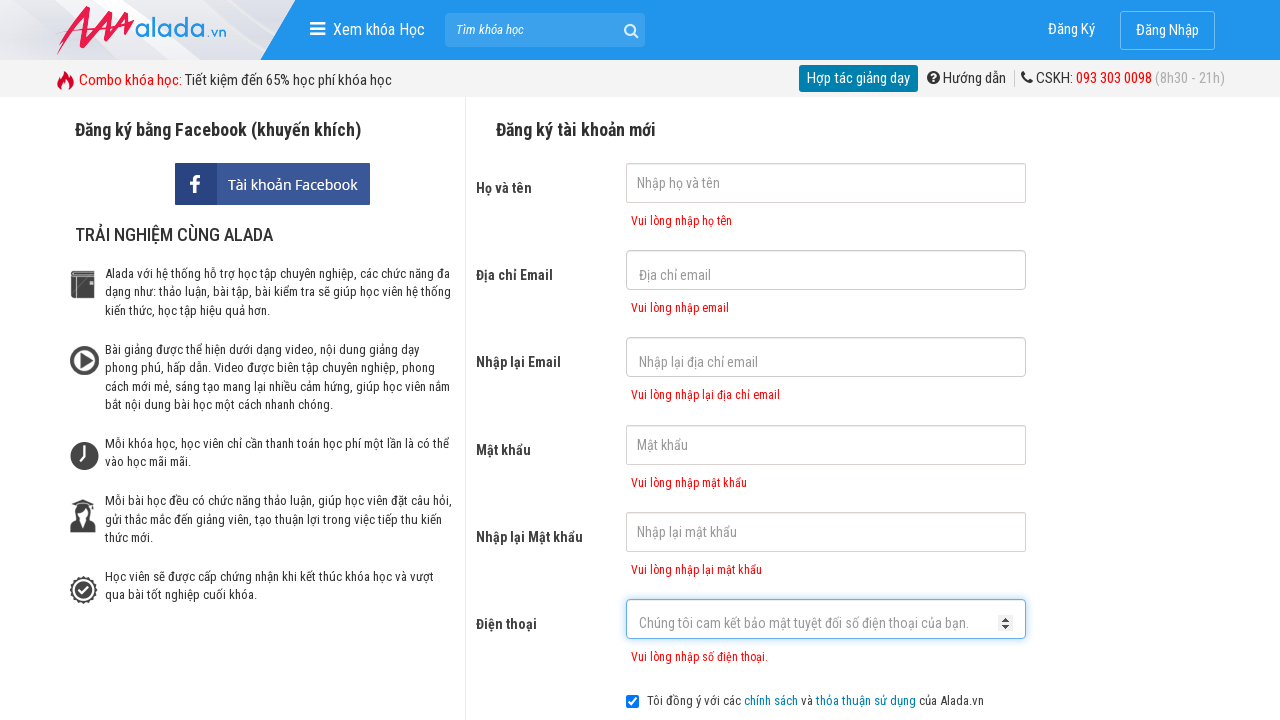

Email error message appeared
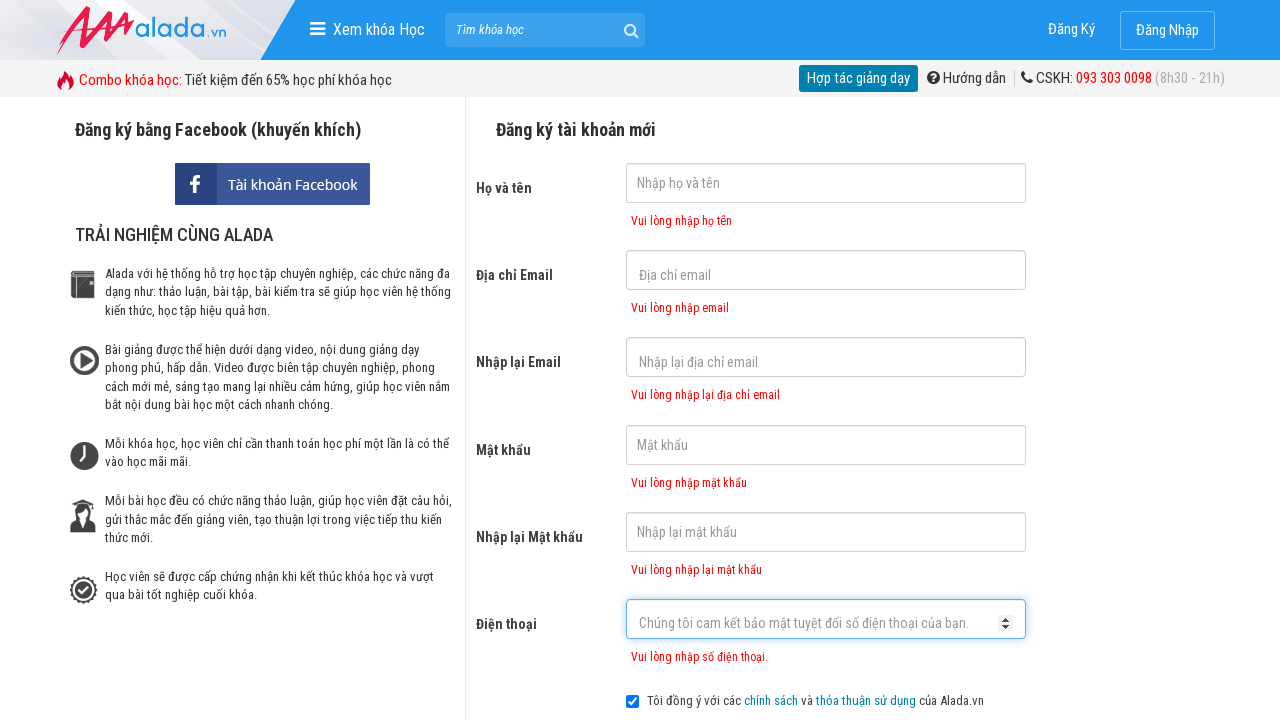

Confirm email error message appeared
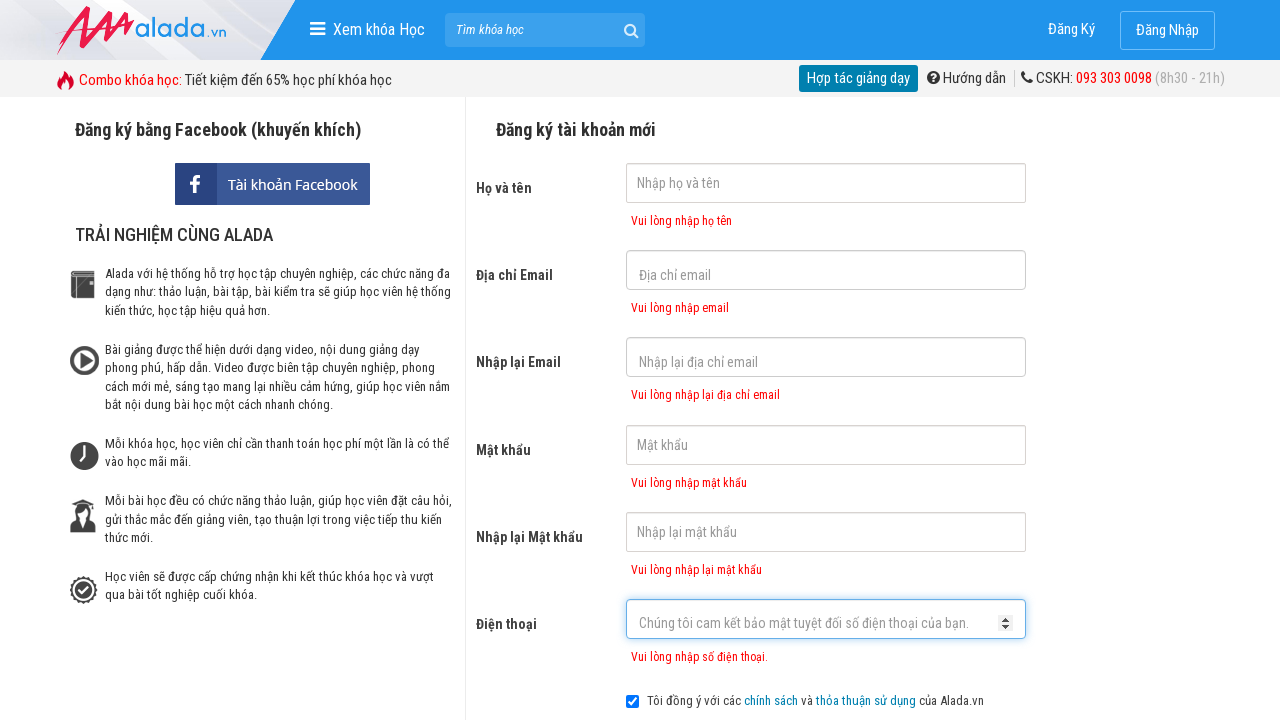

Password error message appeared
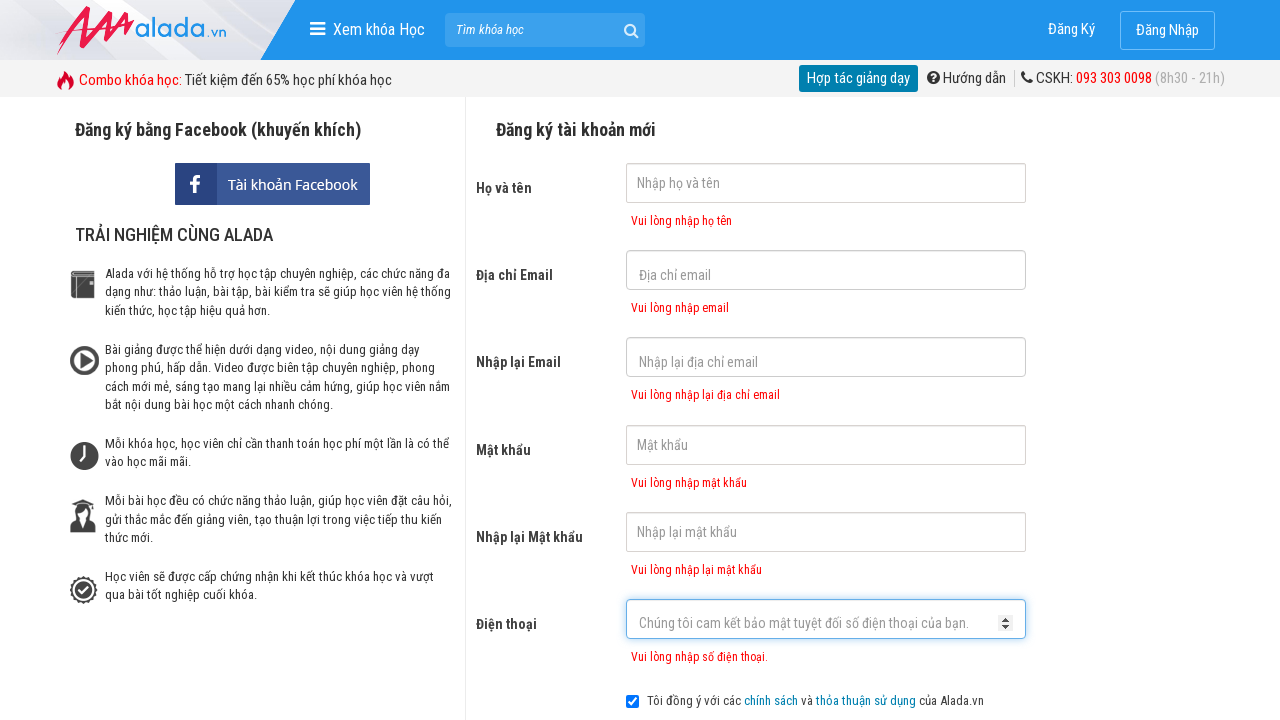

Confirm password error message appeared
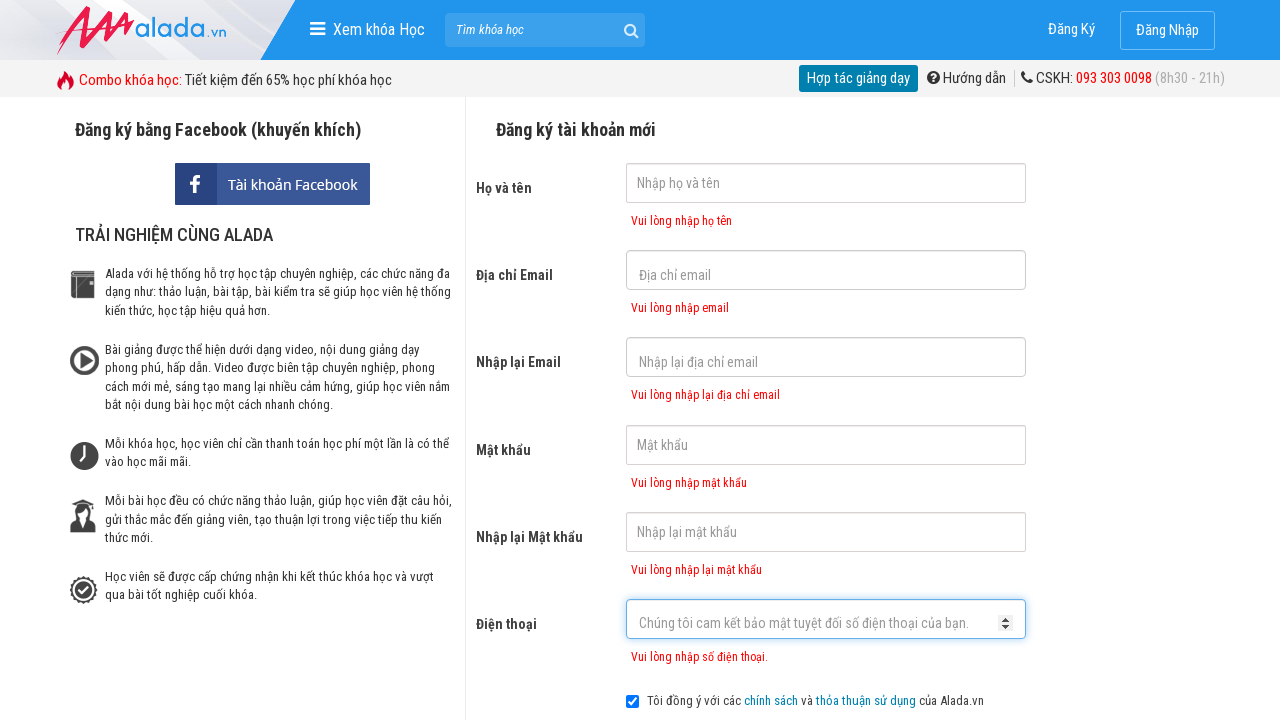

Phone error message appeared
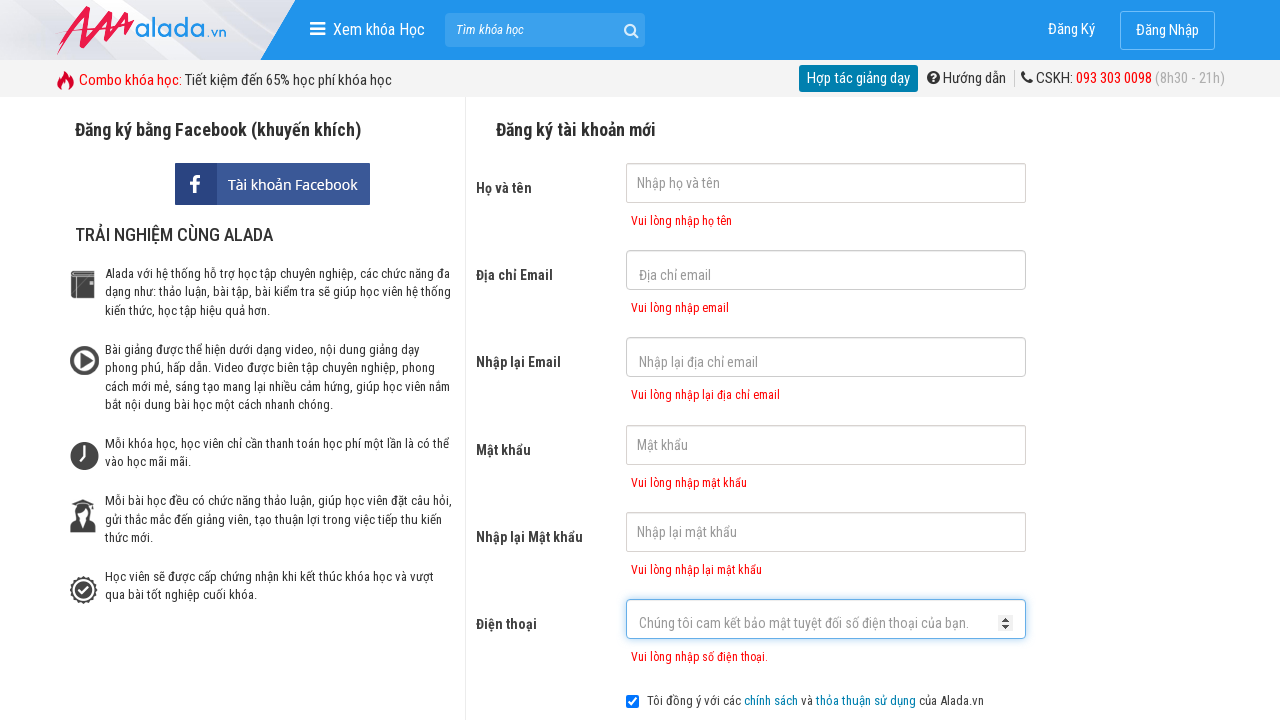

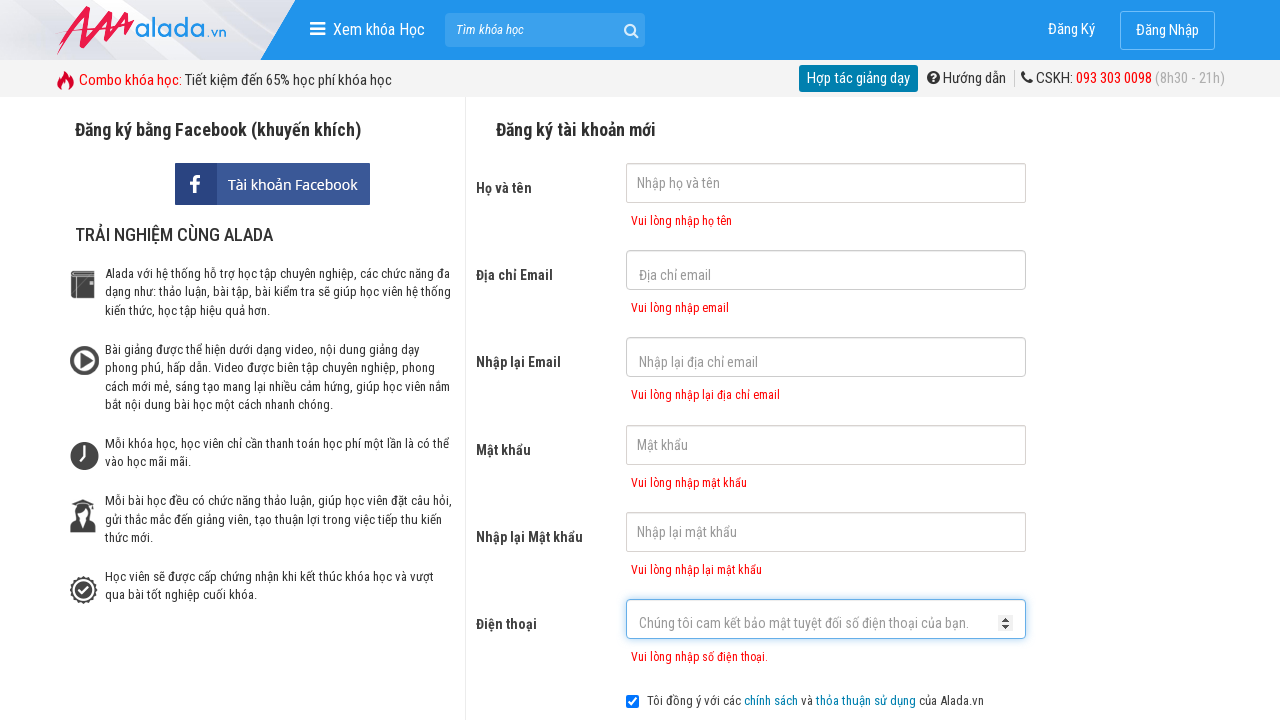